Navigates to IIT Madras website and verifies the page title is retrieved successfully

Starting URL: https://www.iitm.ac.in/

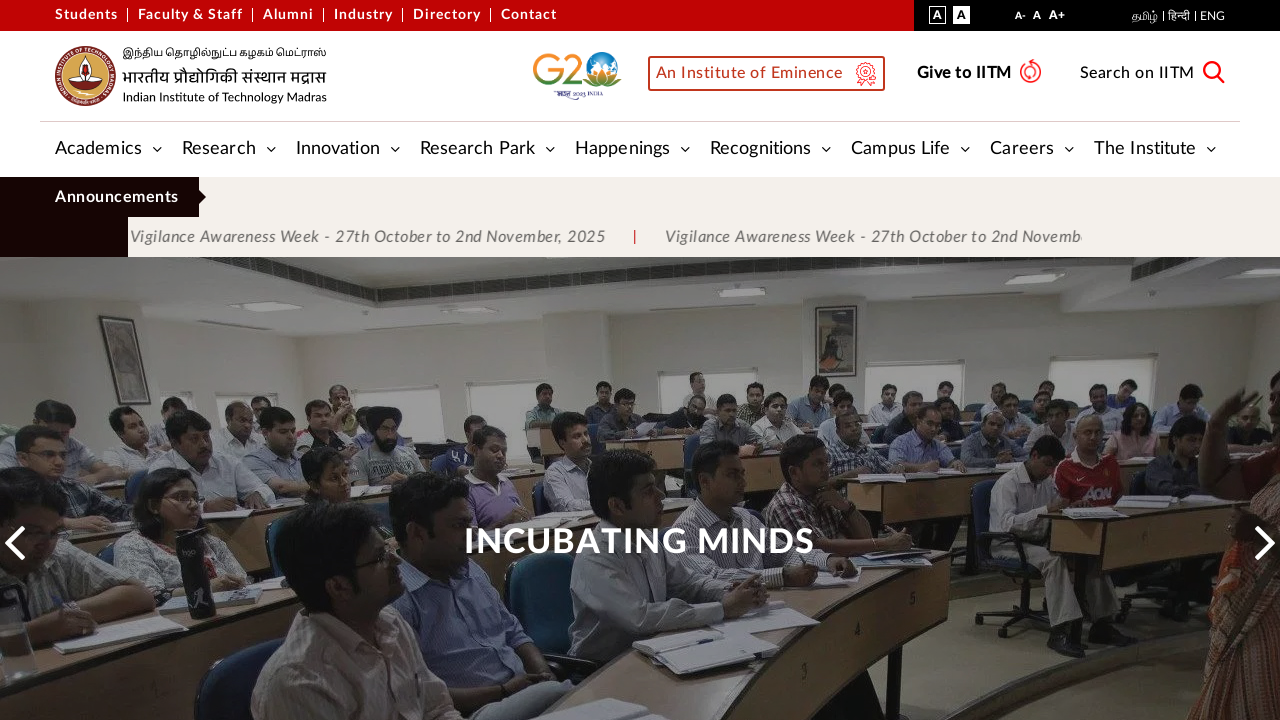

Retrieved page title from IIT Madras website
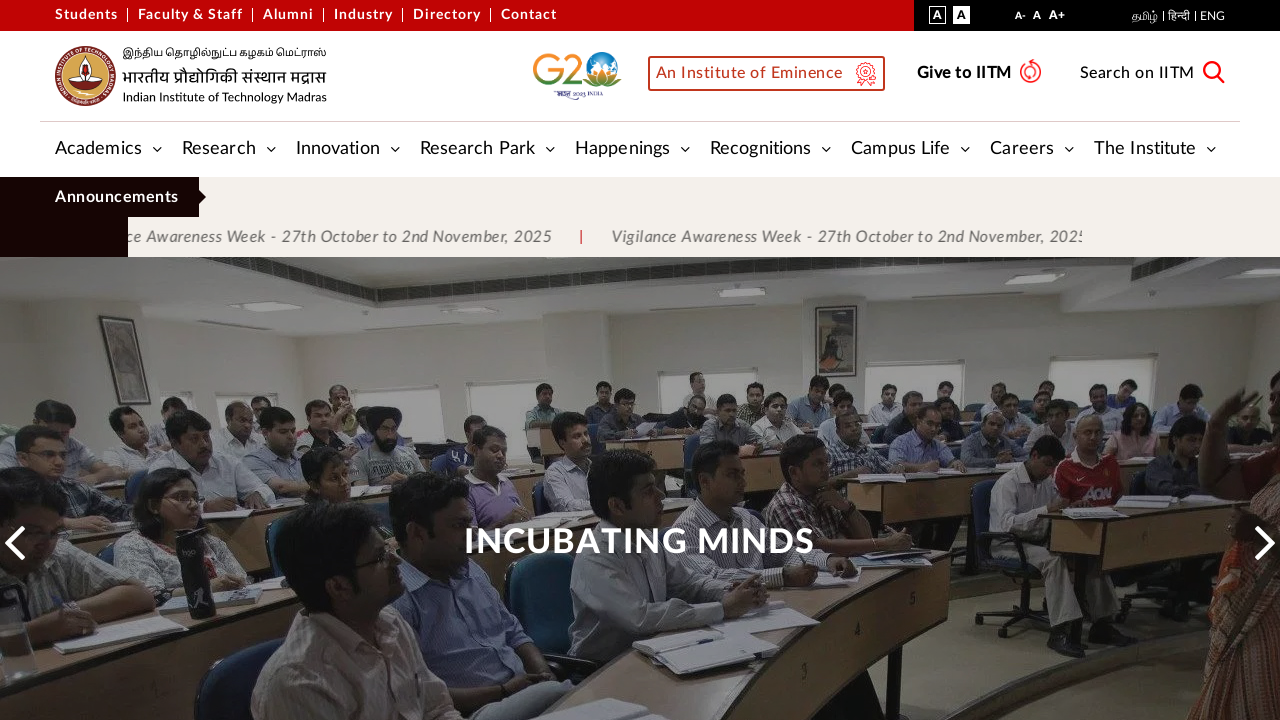

Printed page title to console
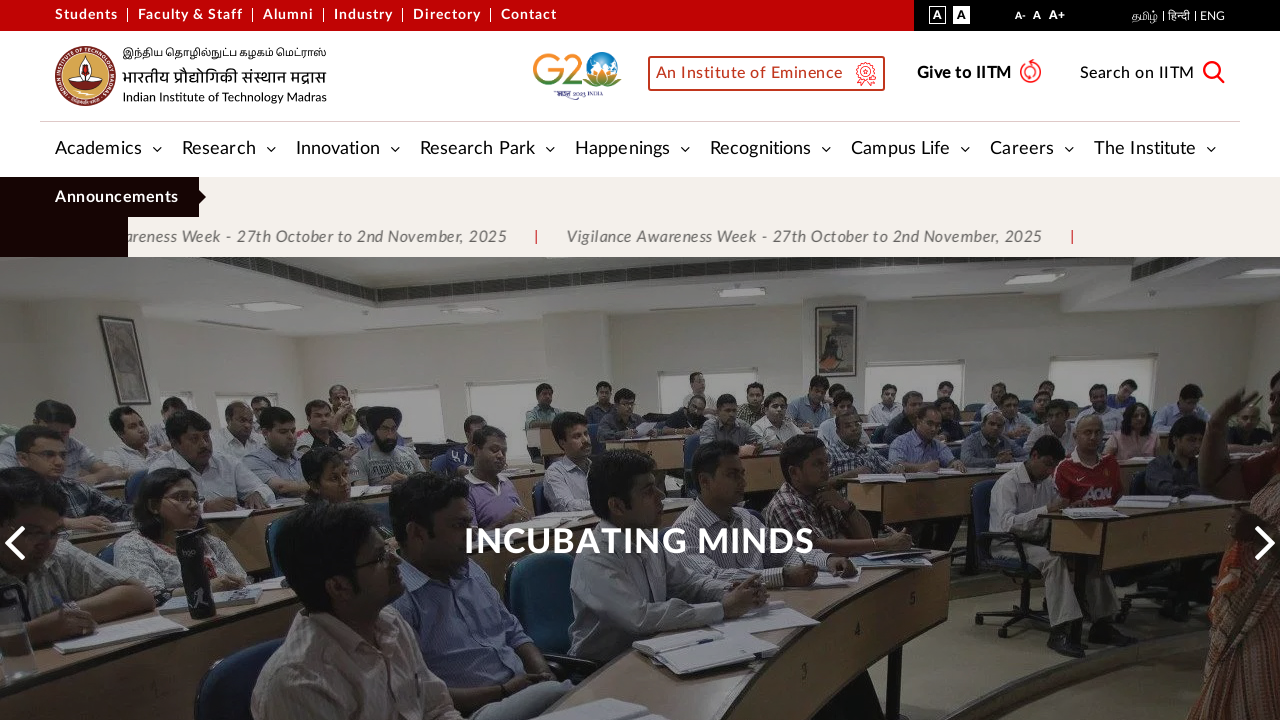

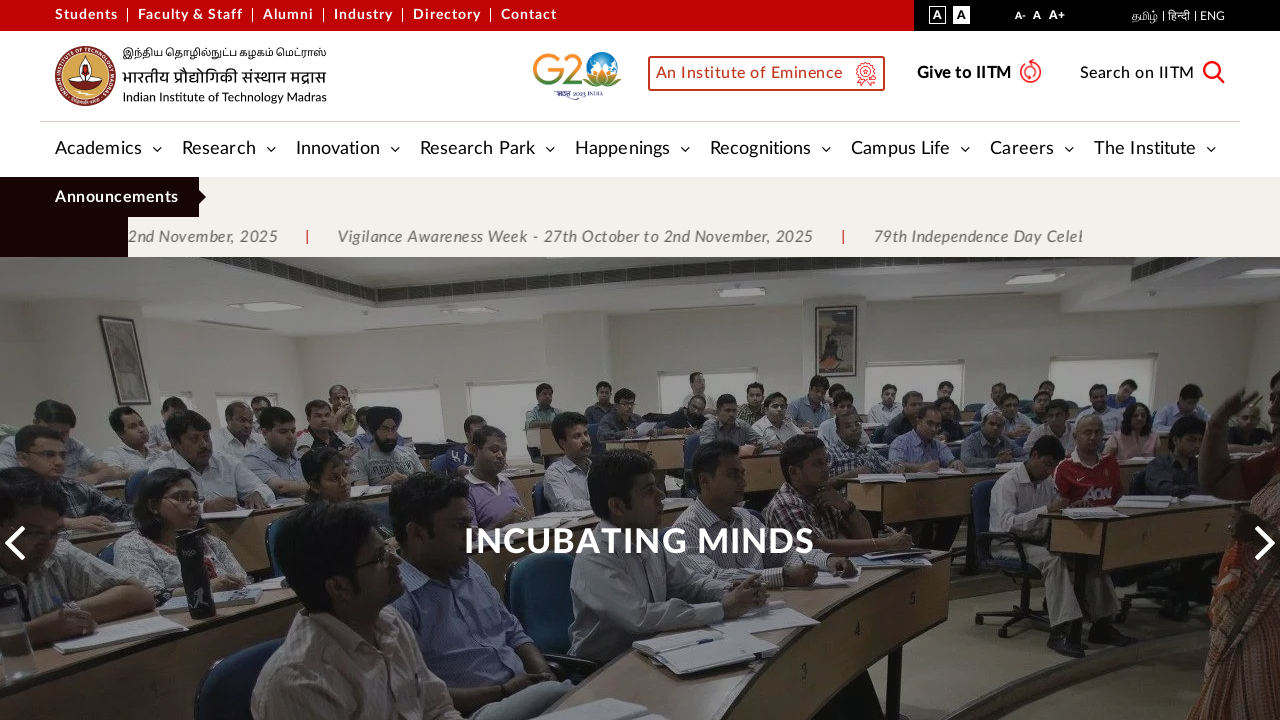